Tests clicking an alert button and accepting the JavaScript alert dialog

Starting URL: https://testautomationpractice.blogspot.com/

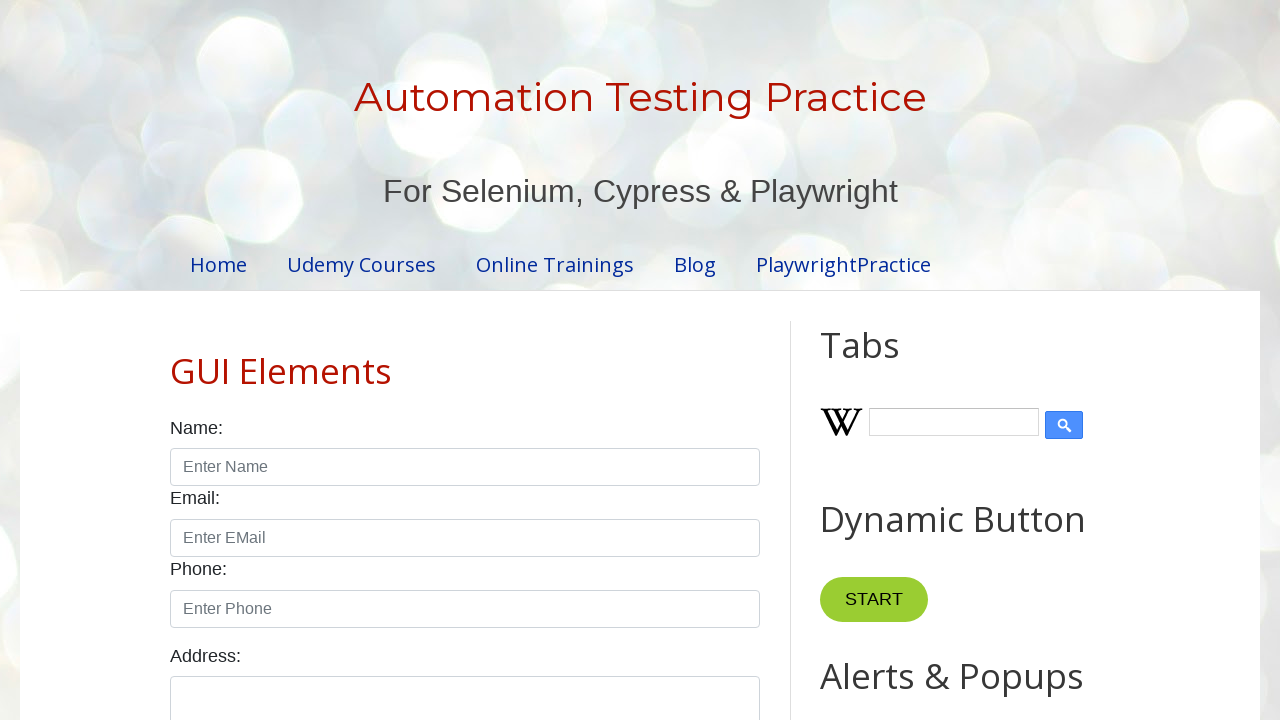

Set up dialog handler to accept JavaScript alerts
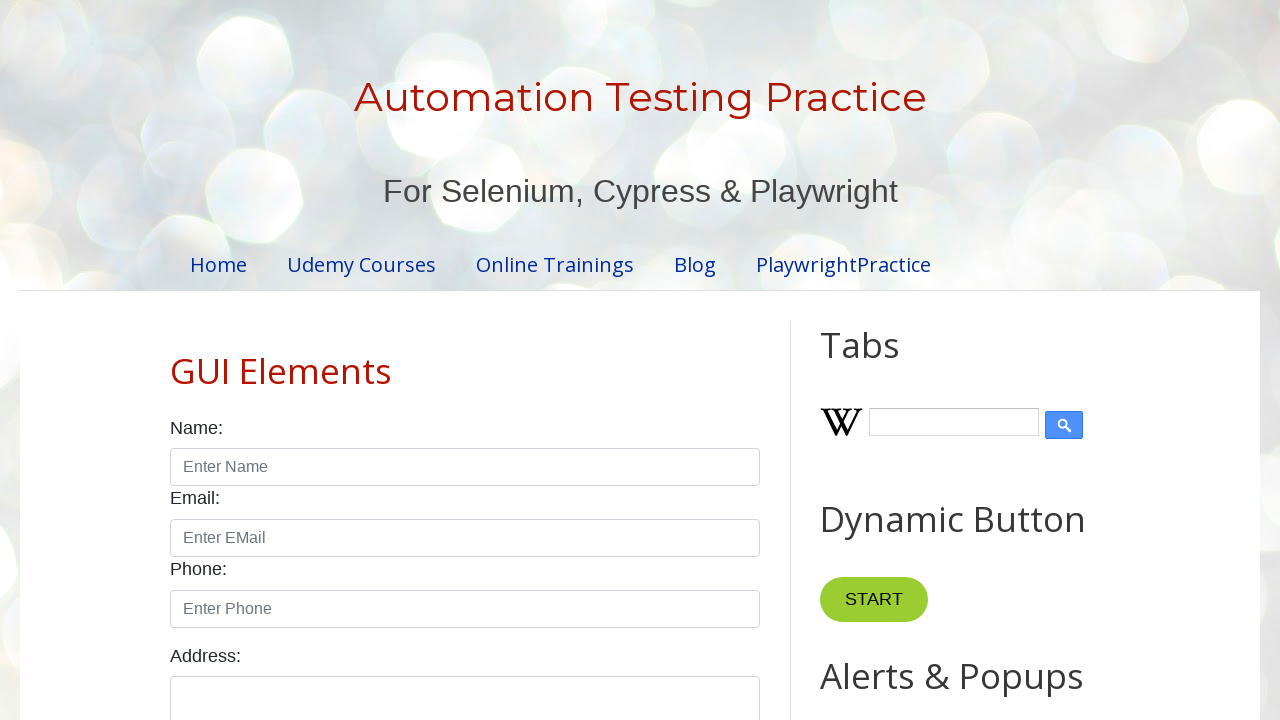

Clicked the alert button at (888, 361) on button[onclick='myFunctionAlert()']
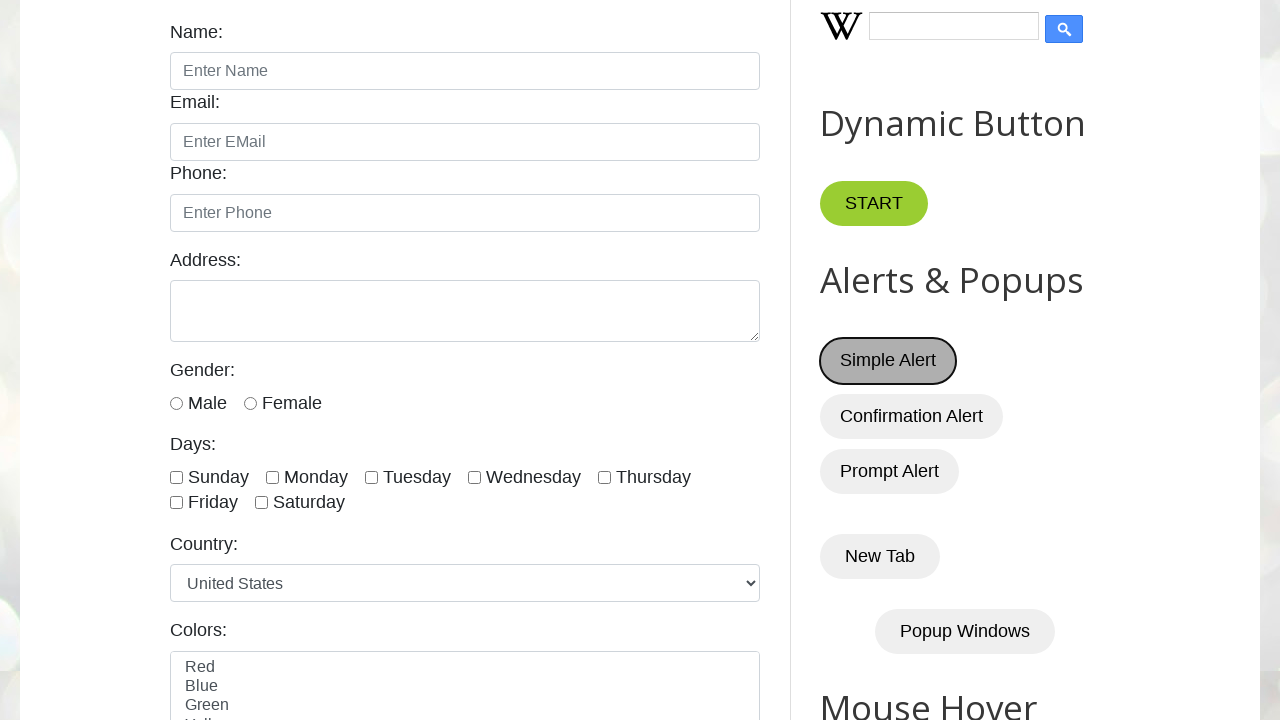

Waited for alert dialog to be processed
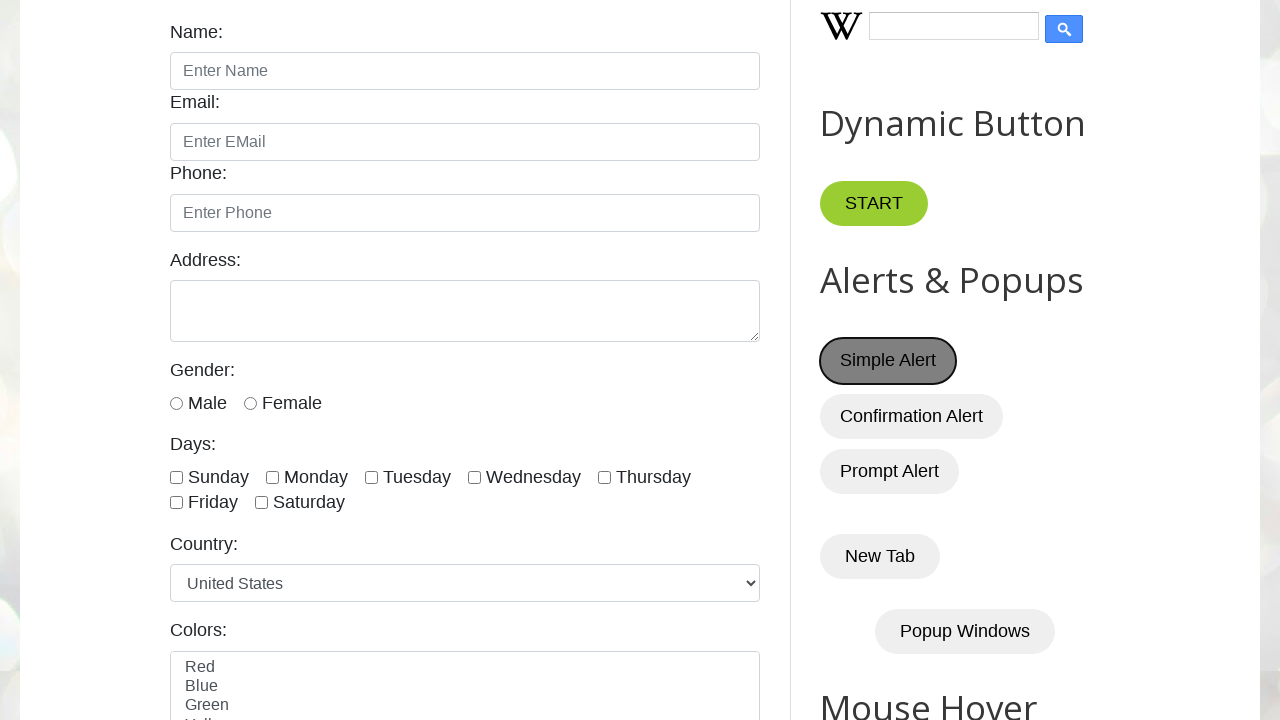

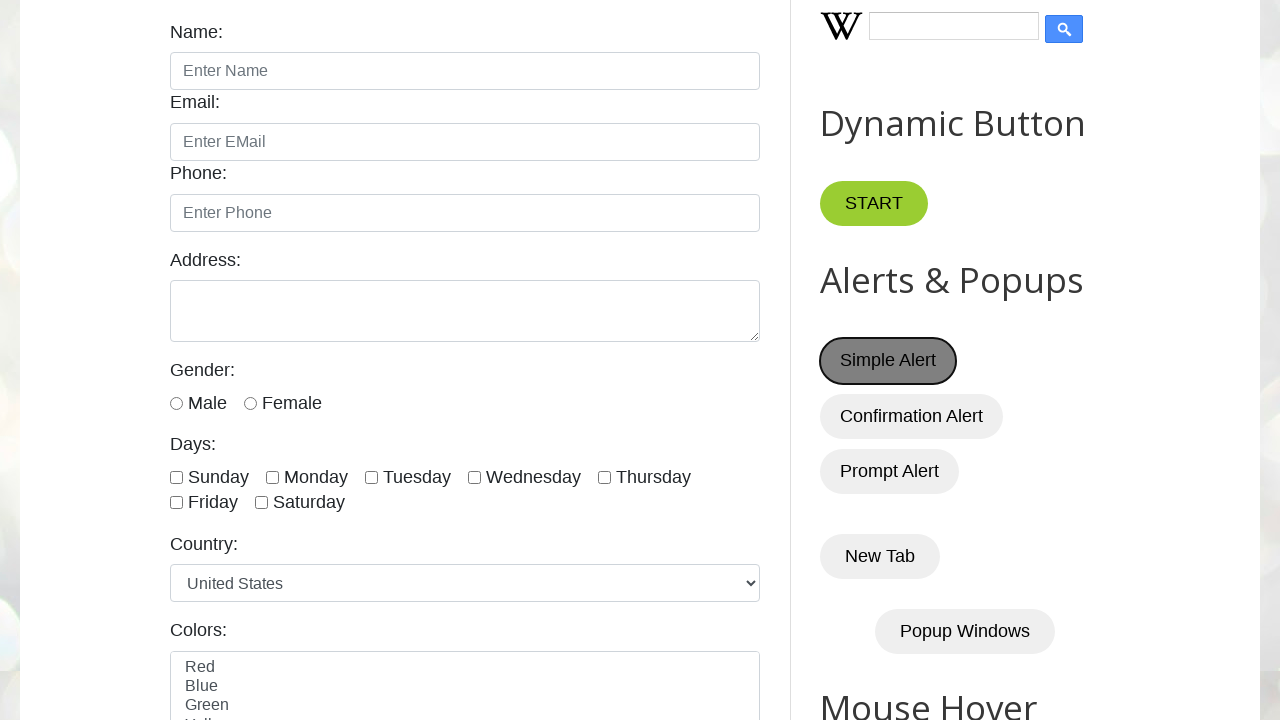